Tests form validation by attempting to register a partner without filling required fields and verifying error messages appear

Starting URL: https://walkdog.vercel.app/

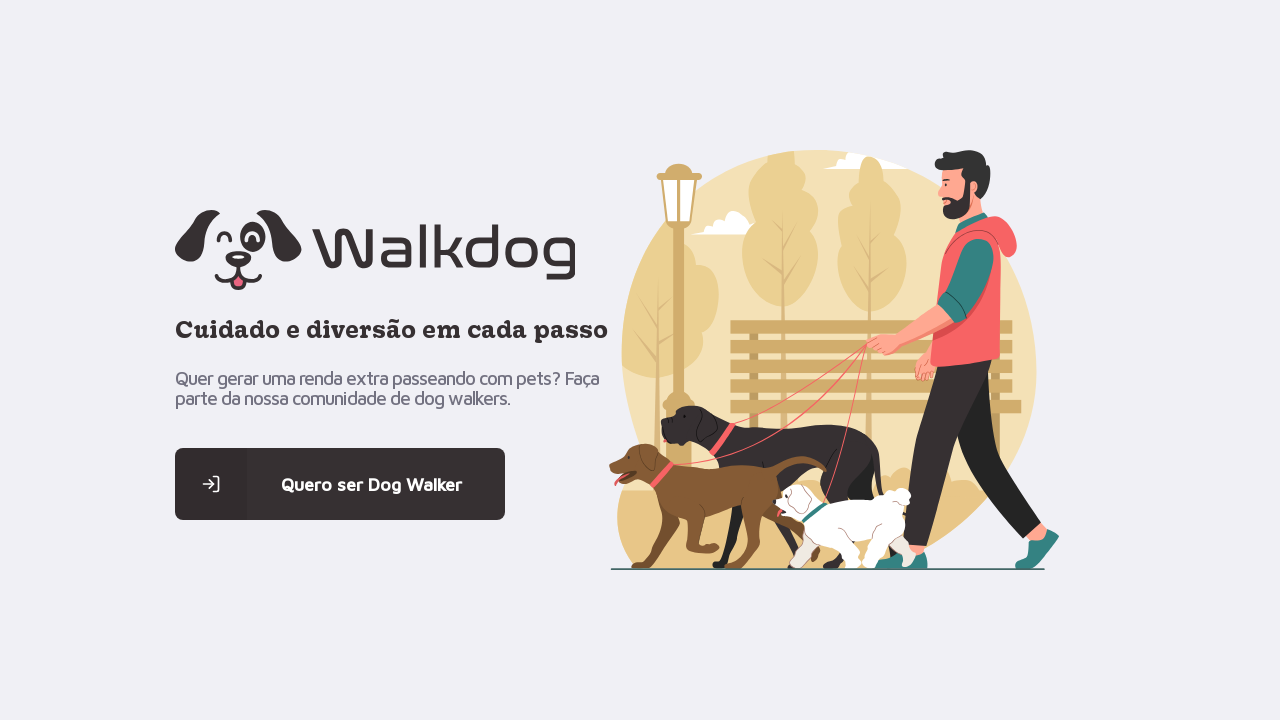

Clicked on the registration link from main page at (211, 484) on .content > main:nth-child(1) > a:nth-child(4) > span:nth-child(1)
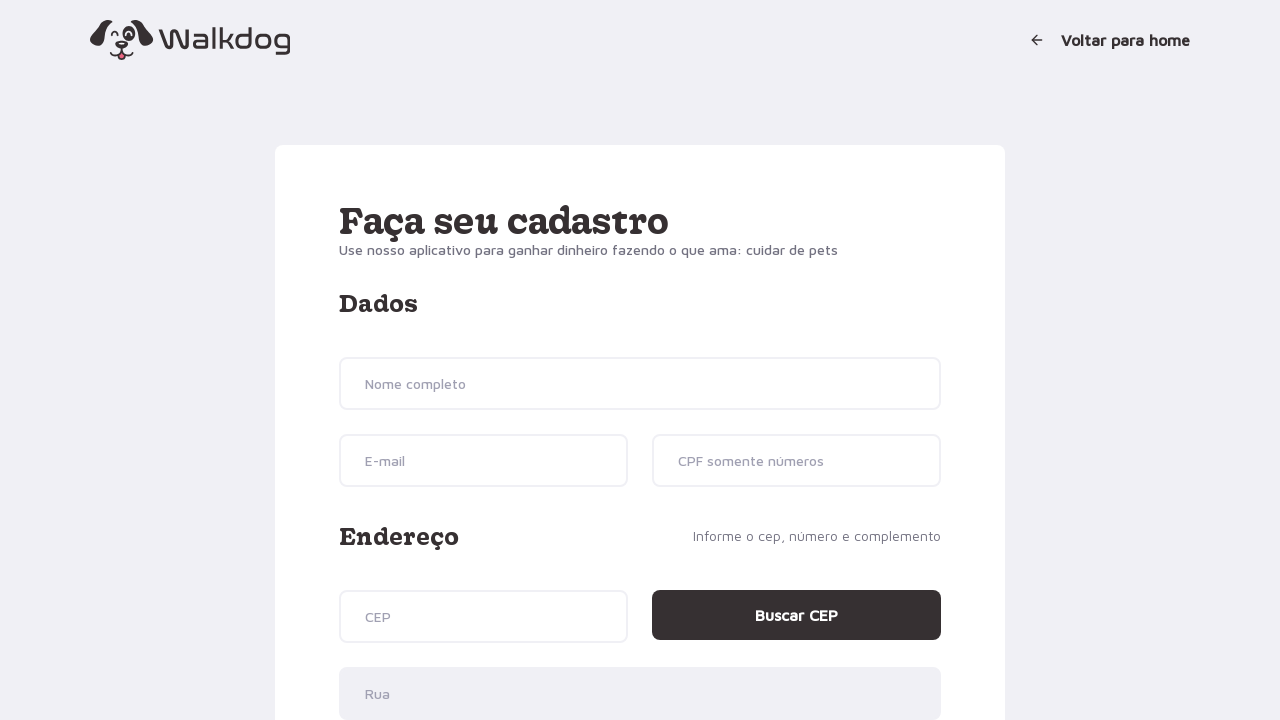

Attempted to submit registration form without filling required fields at (866, 548) on .button-register
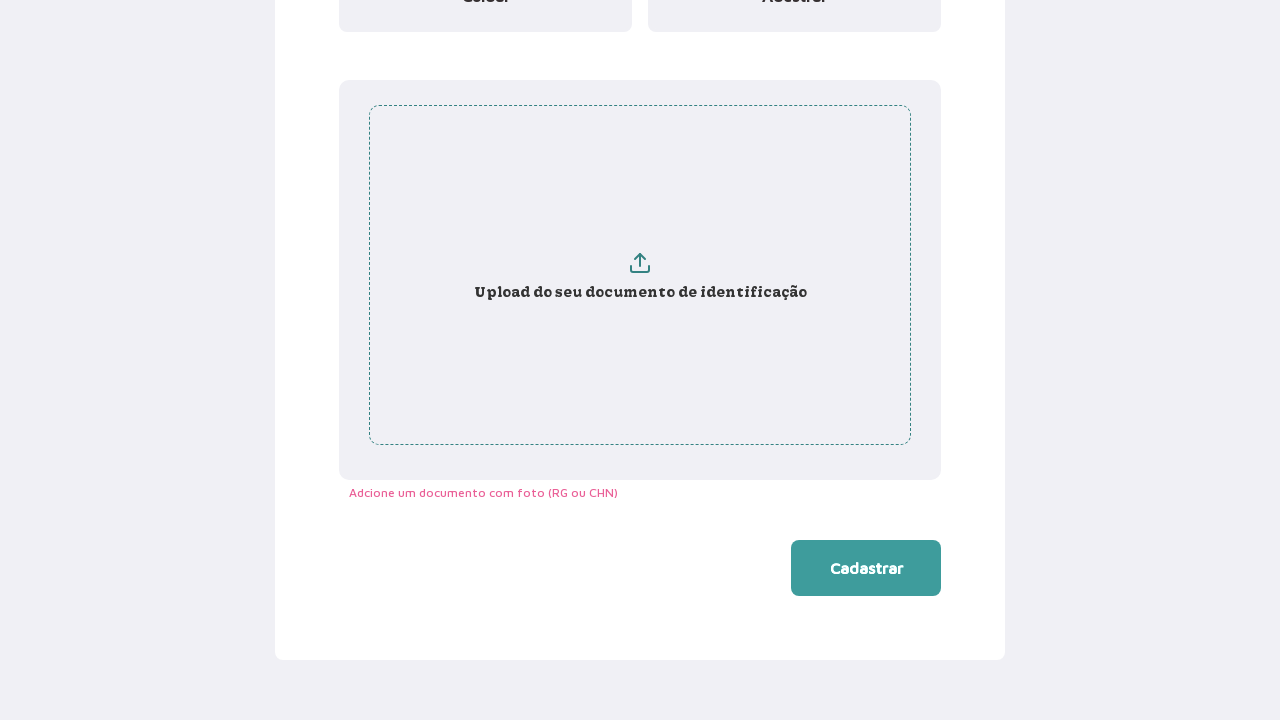

Verified error message displayed for required field validation
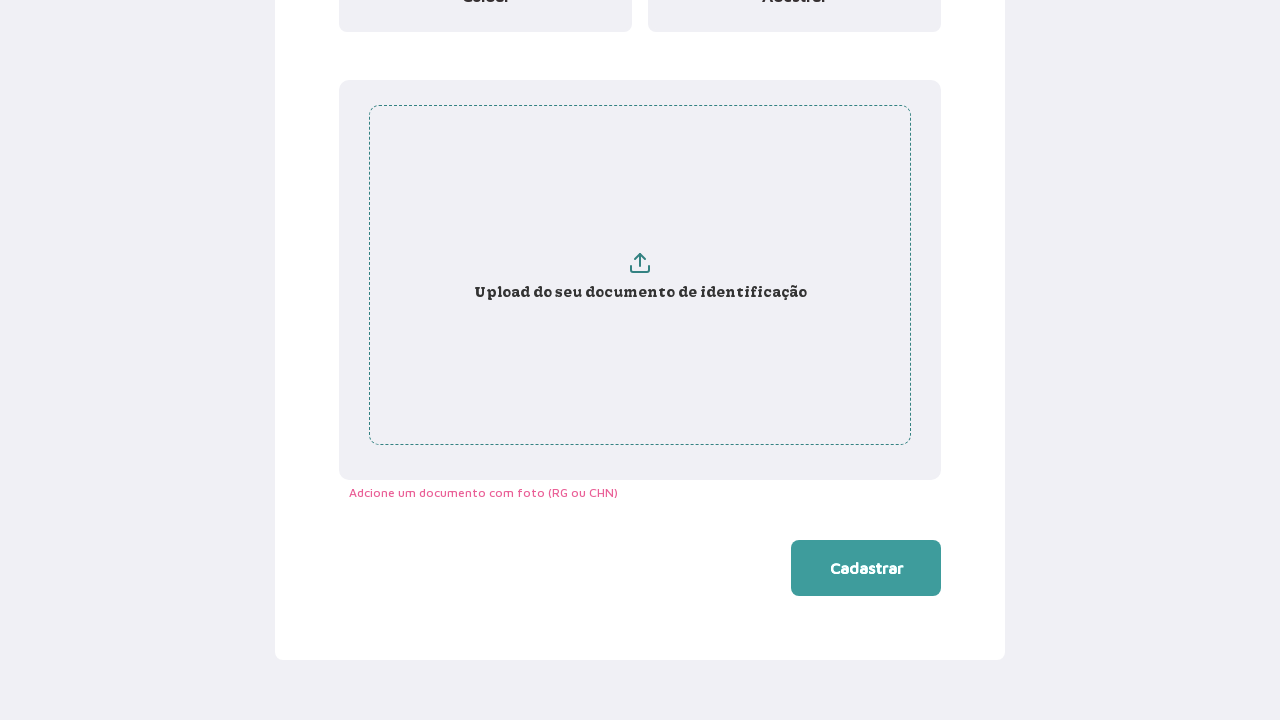

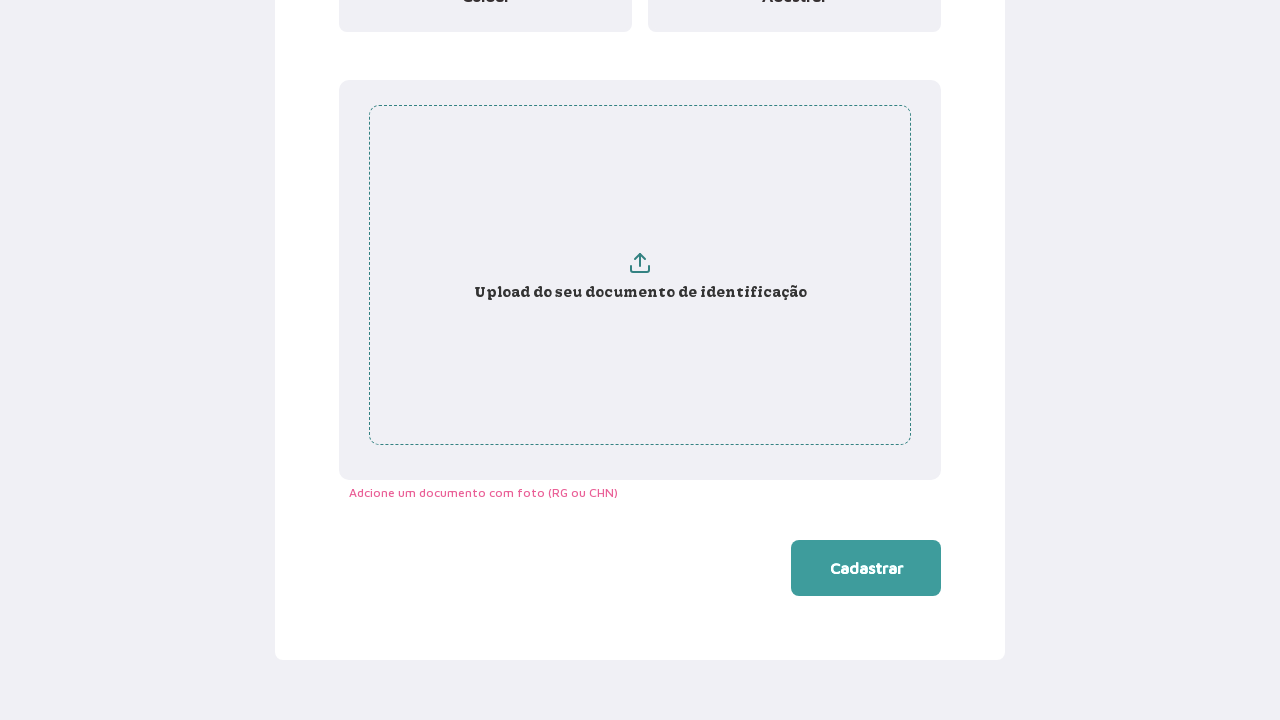